Fills out a complete web form including text fields, radio buttons, checkboxes, dropdown selection, and date picker, then submits the form

Starting URL: https://formy-project.herokuapp.com/form

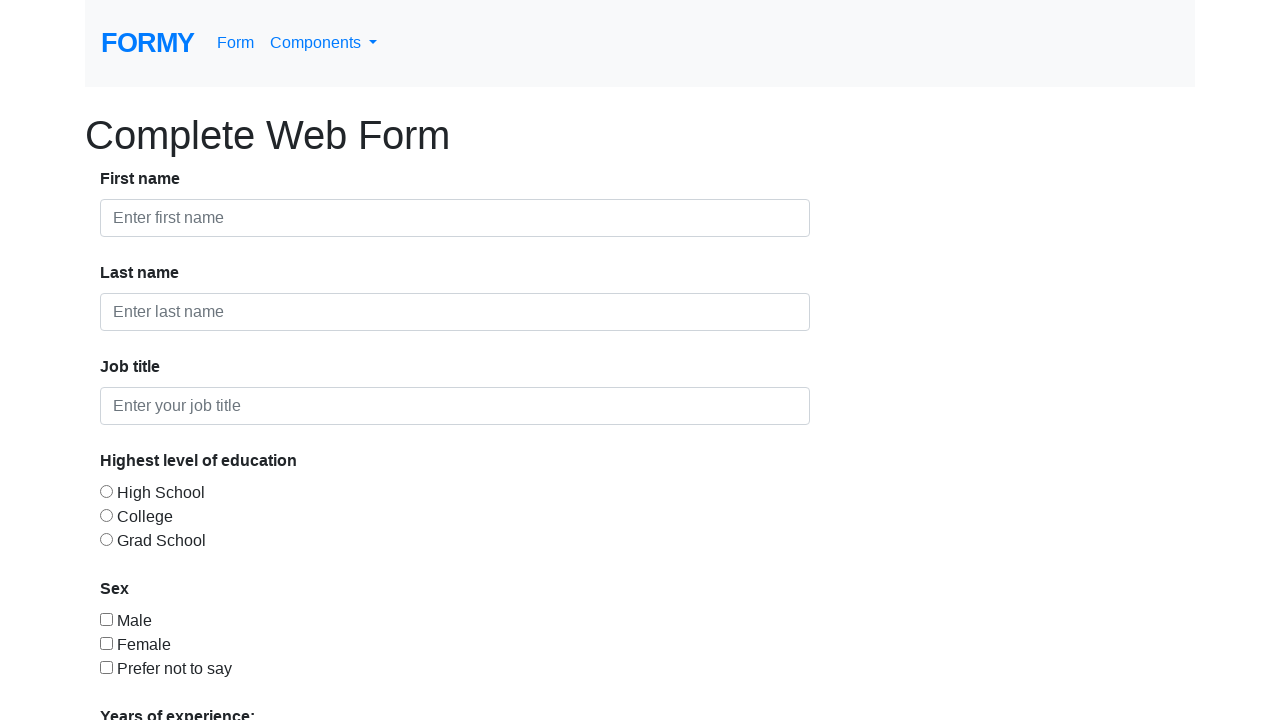

Filled first name field with 'Ahlan' on #first-name
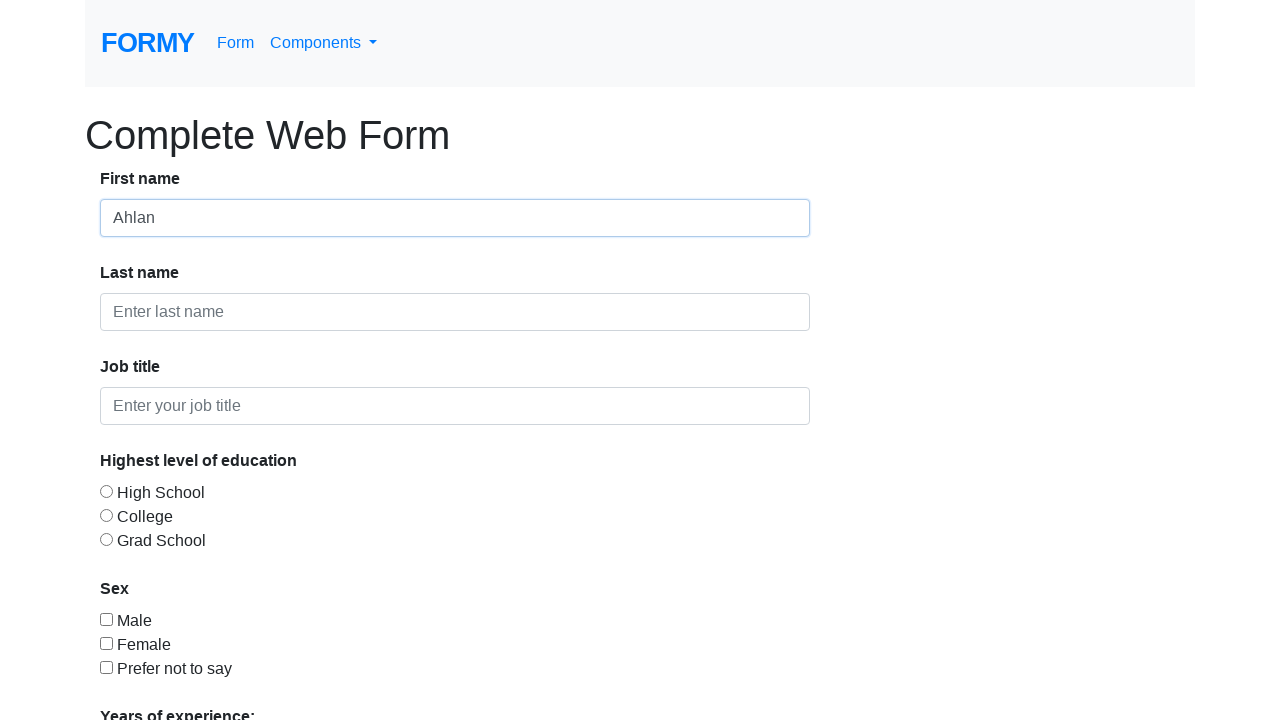

Filled last name field with 'Rezki' on #last-name
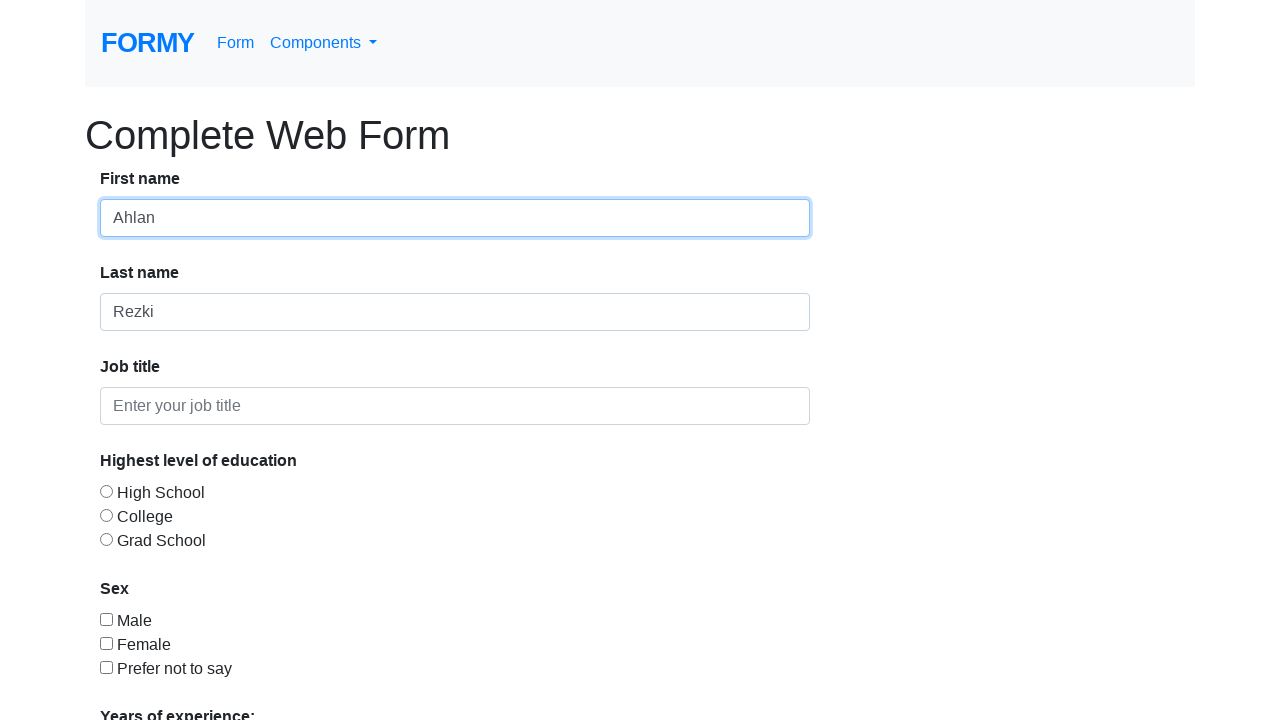

Filled job title field with 'QA Engineer' on #job-title
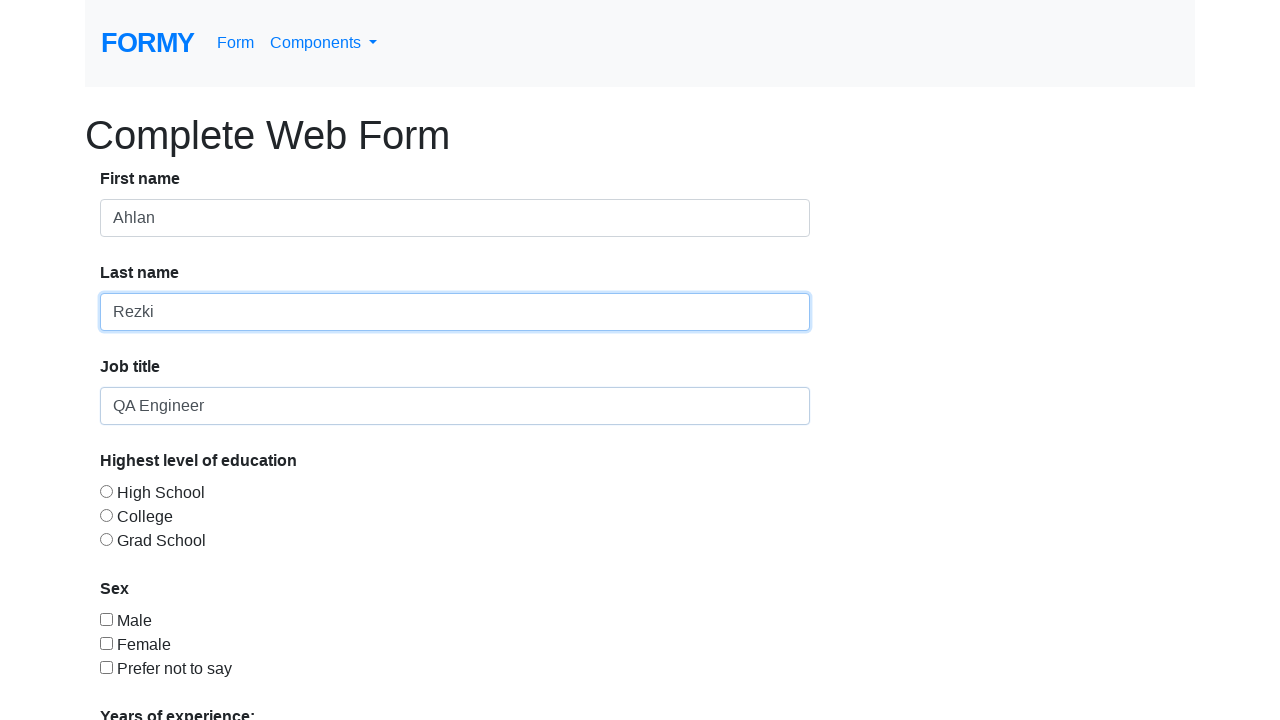

Selected College radio button for education level at (106, 515) on #radio-button-2
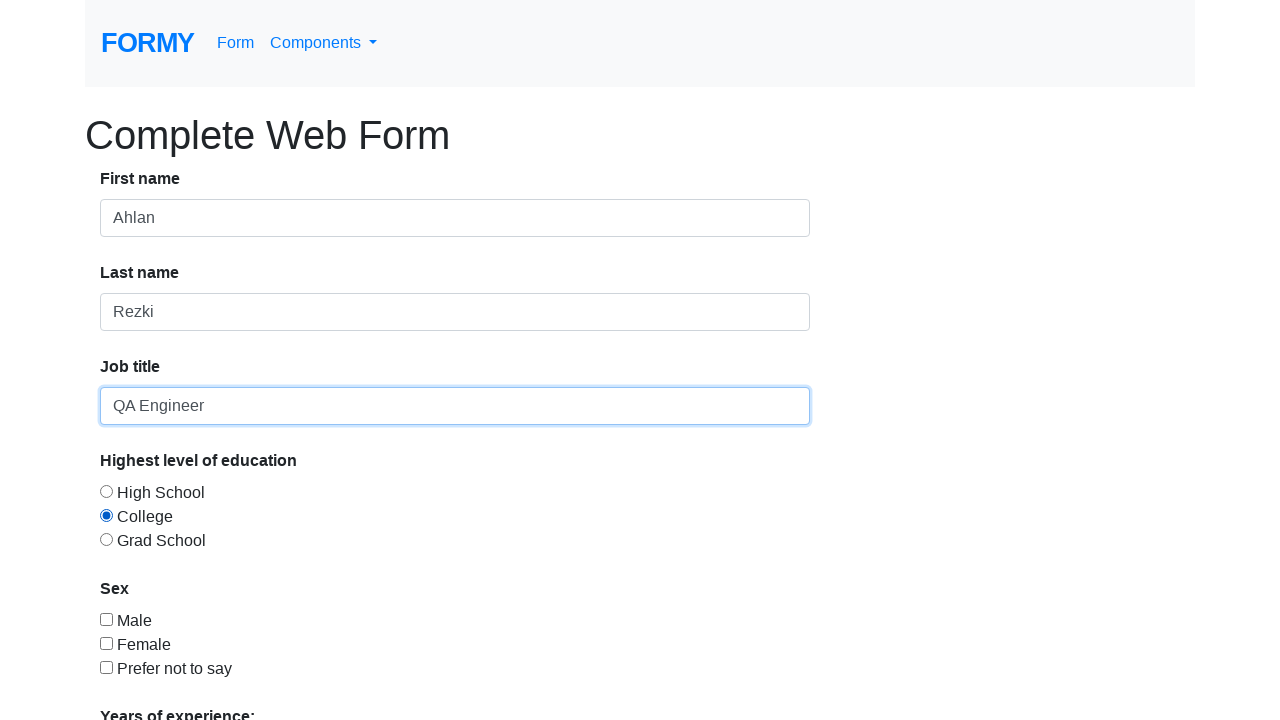

Selected Male checkbox at (106, 619) on #checkbox-1
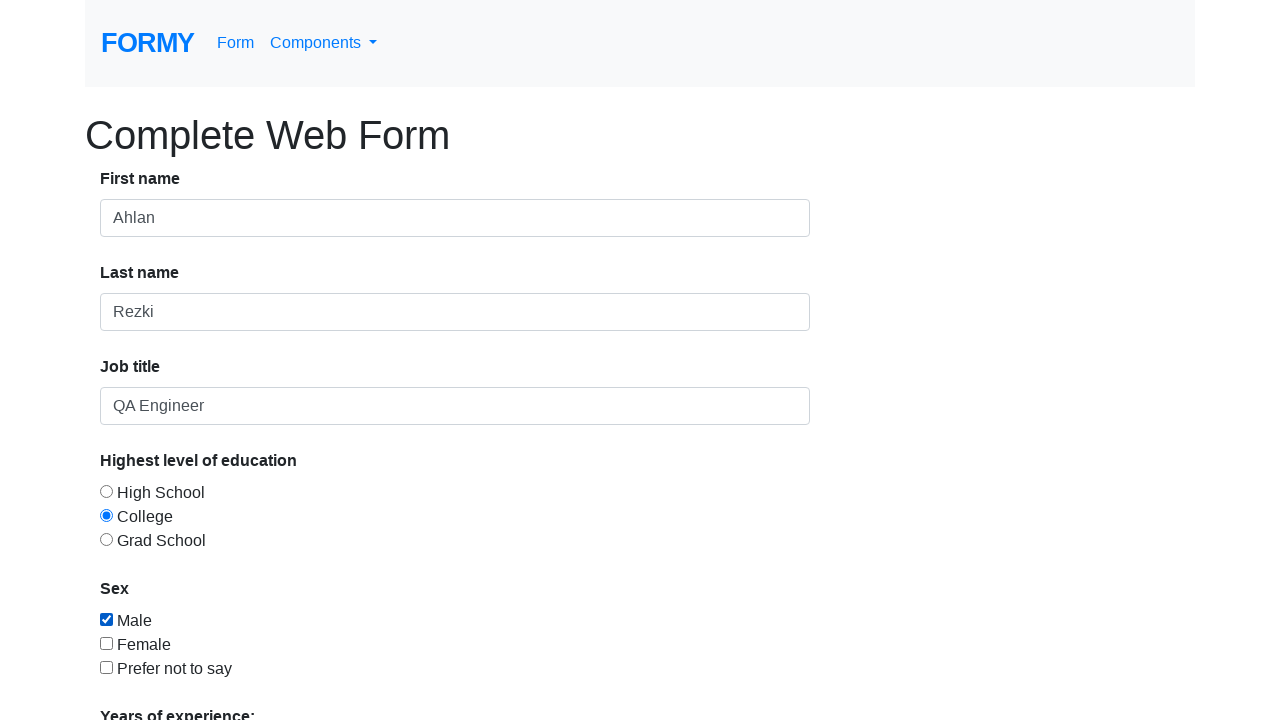

Scrolled down 500 pixels to see more form elements
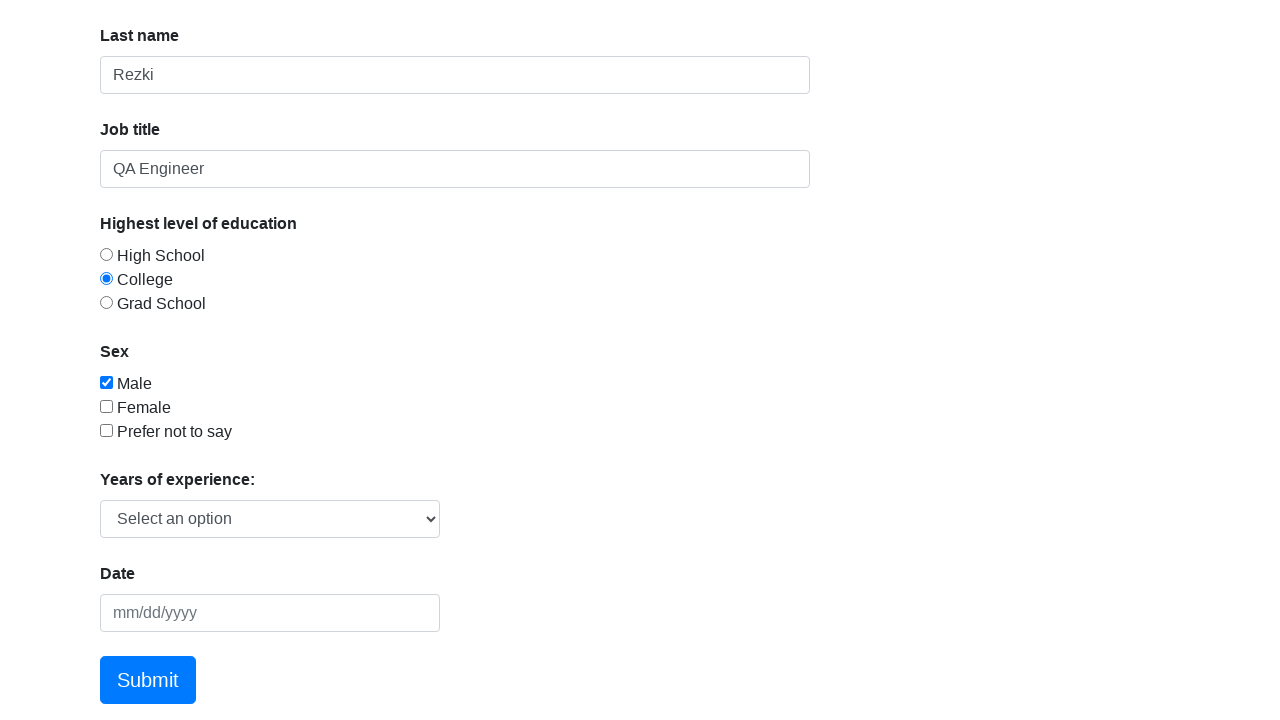

Selected dropdown menu option at index 1 ('0-1') on #select-menu
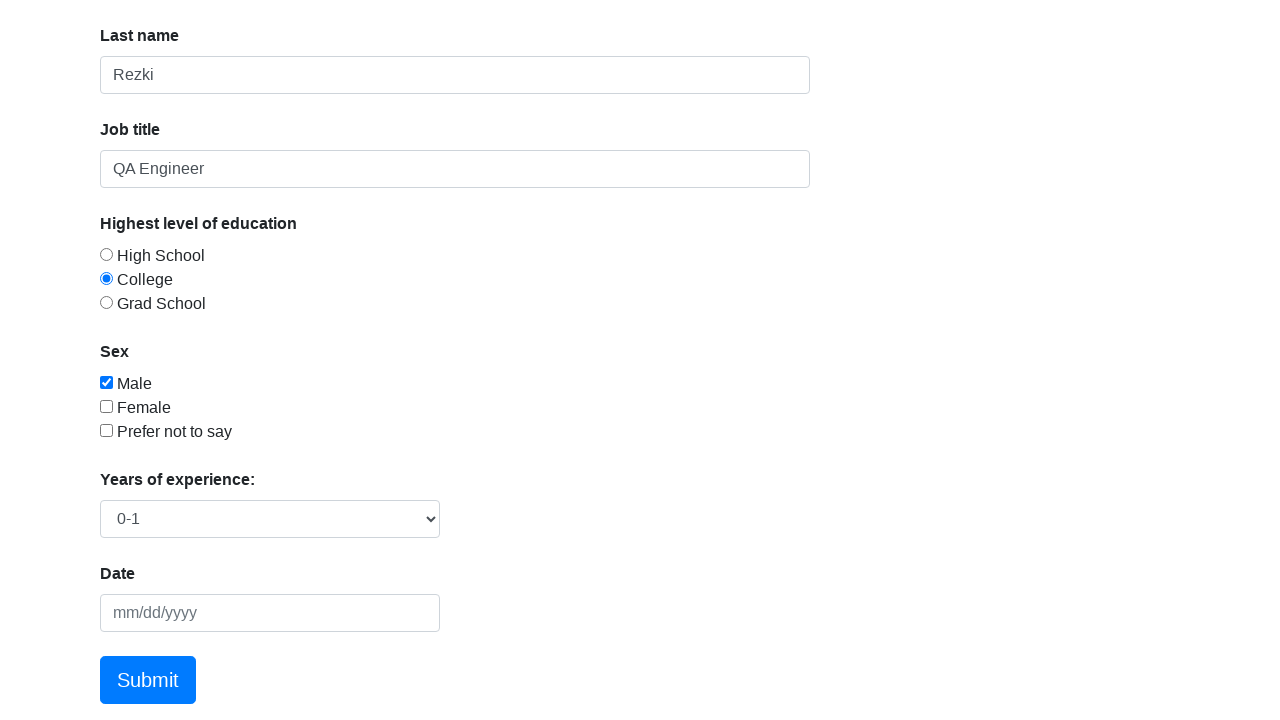

Filled date picker with '01/11/2022' on #datepicker
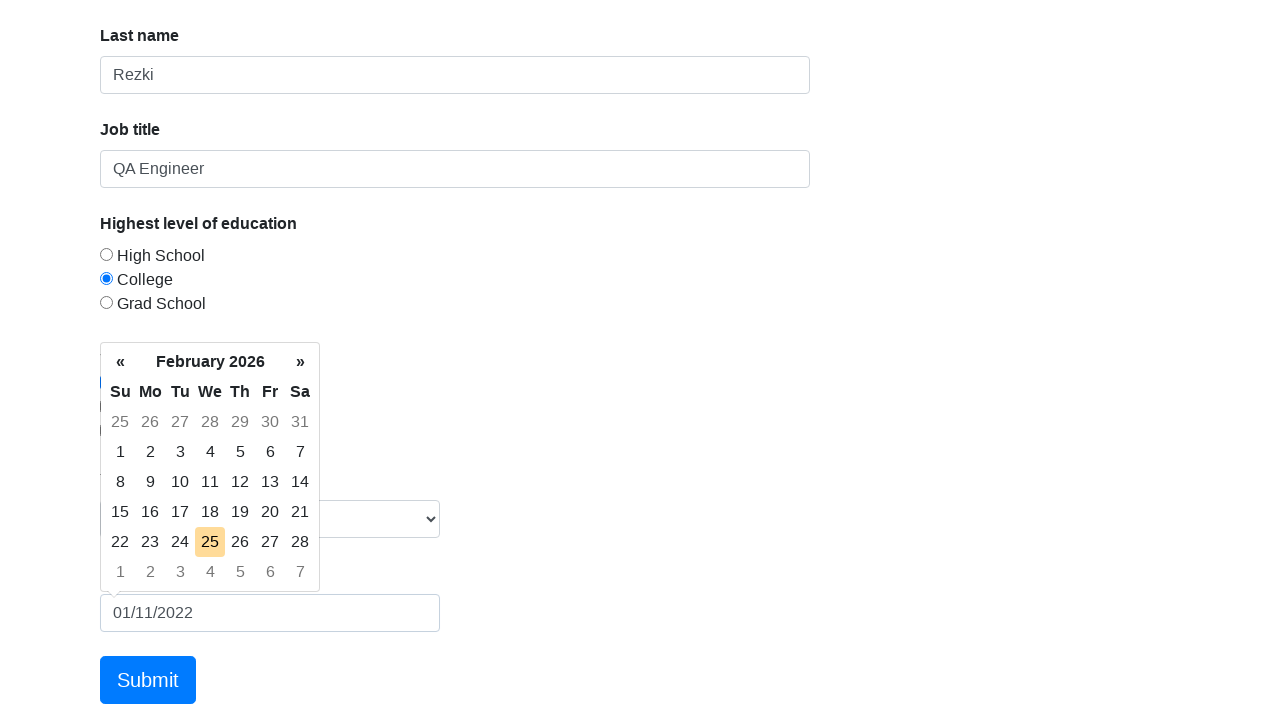

Clicked submit button to submit the form at (148, 680) on xpath=/html/body/div/form/div/div[8]/a
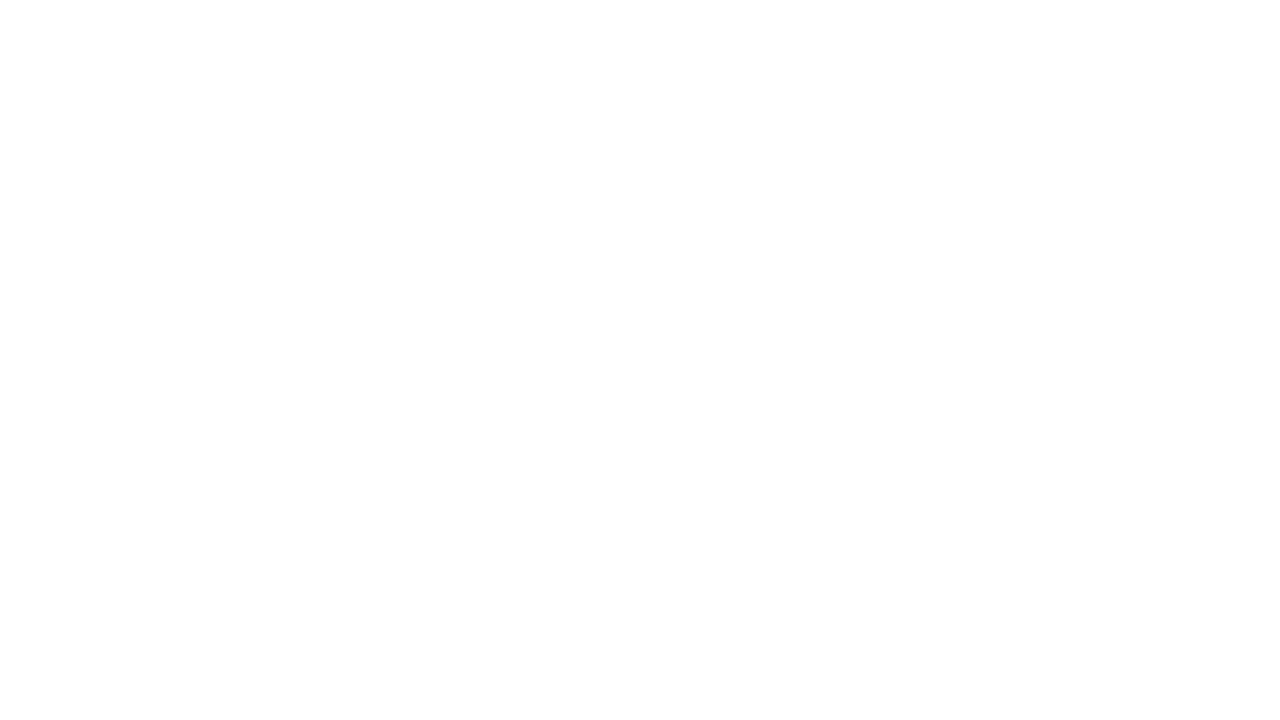

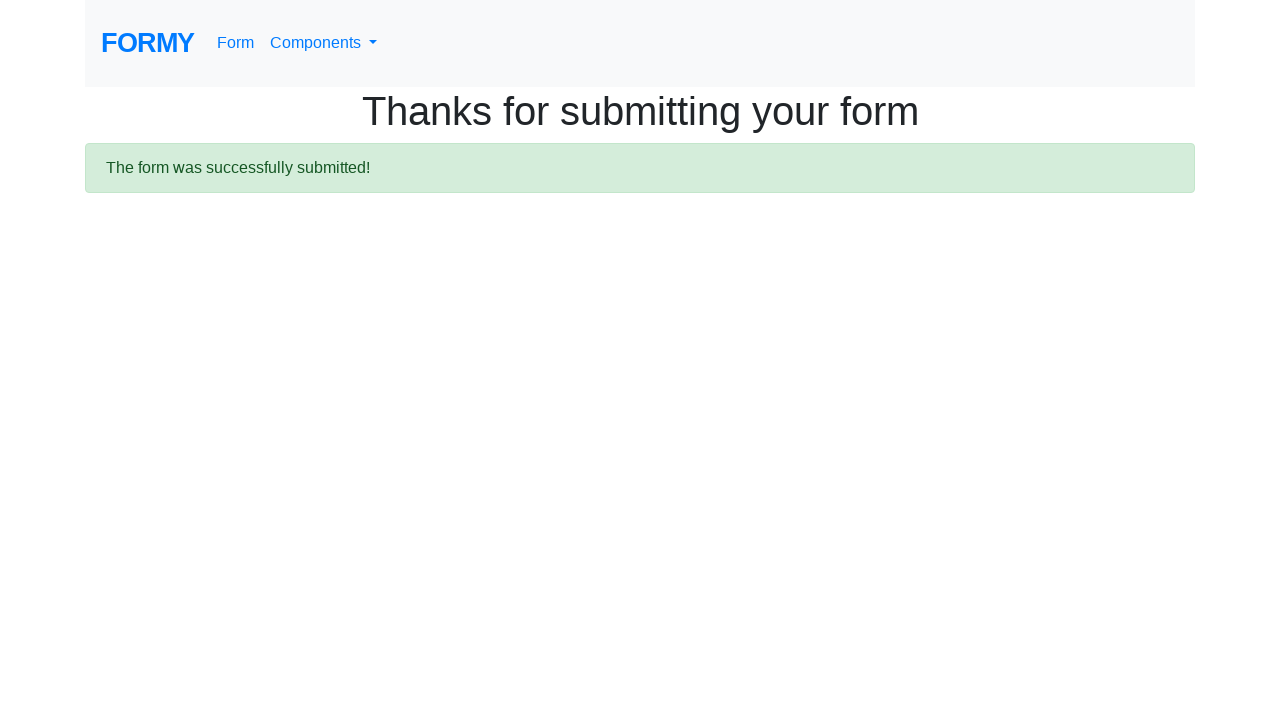